Tests jQuery UI draggable functionality by dragging an element to a new position within the page

Starting URL: https://jqueryui.com/draggable/

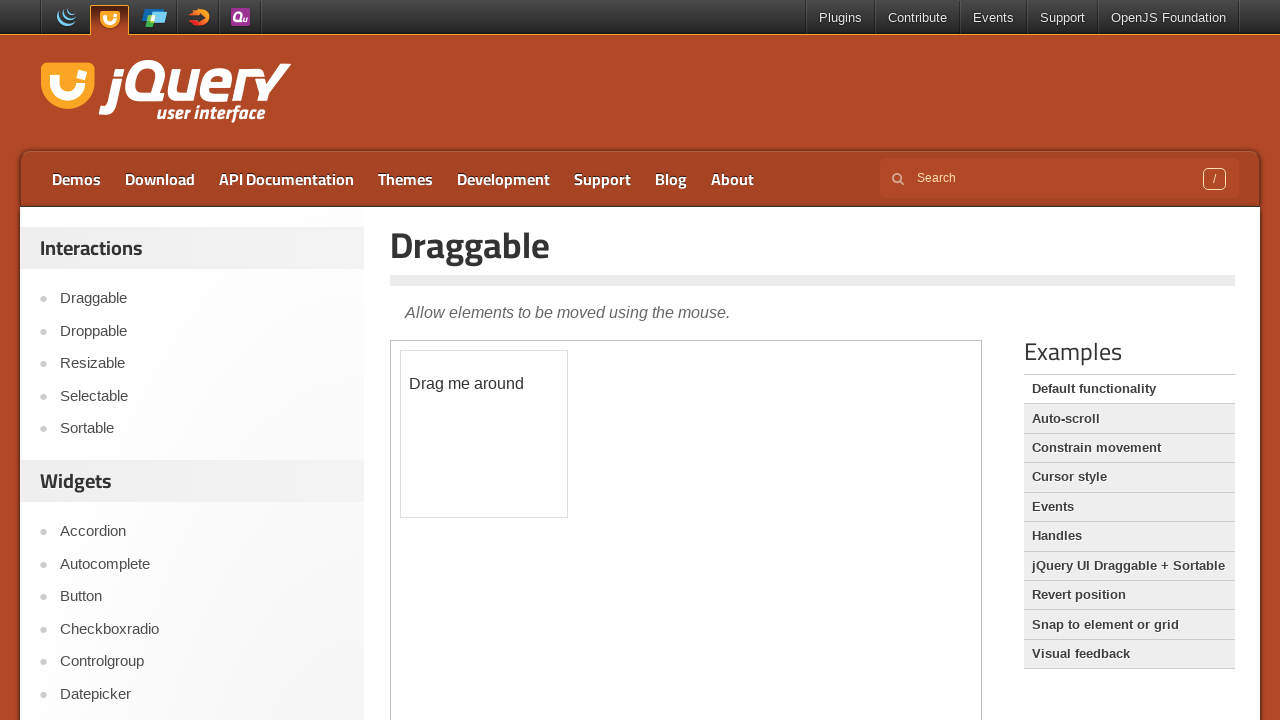

Located the iframe containing the draggable demo
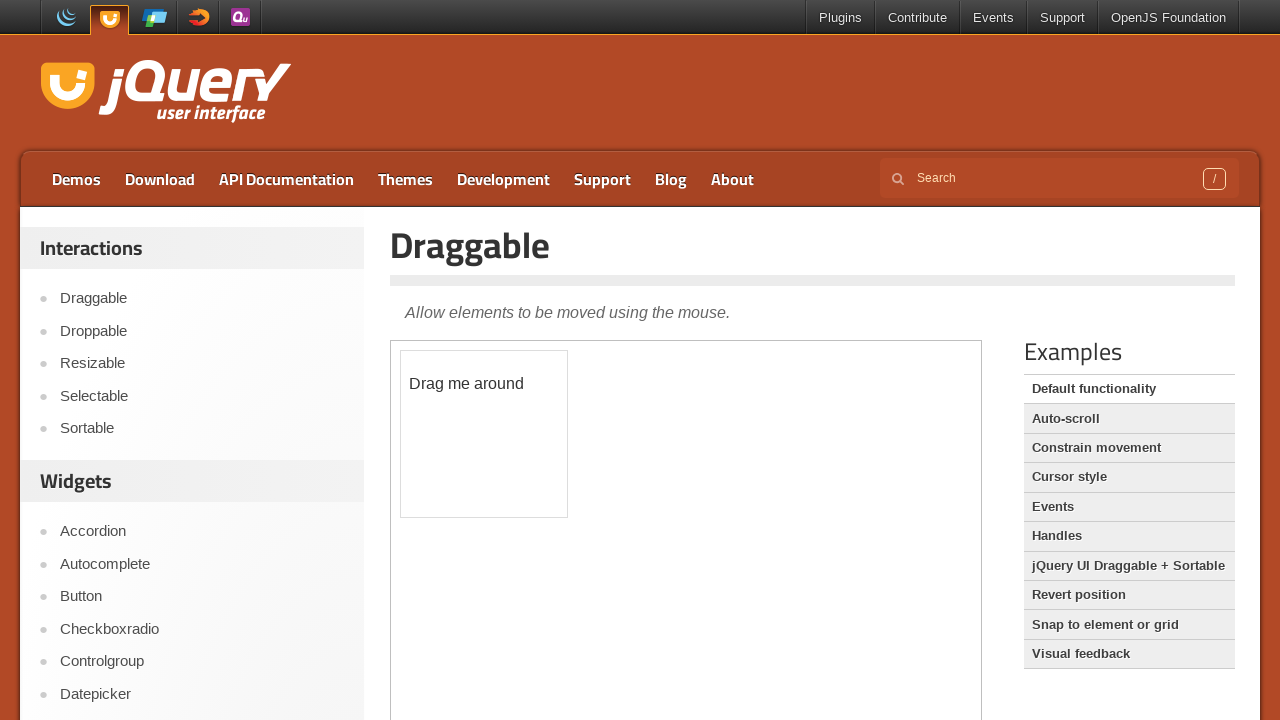

Located the draggable element with id 'draggable'
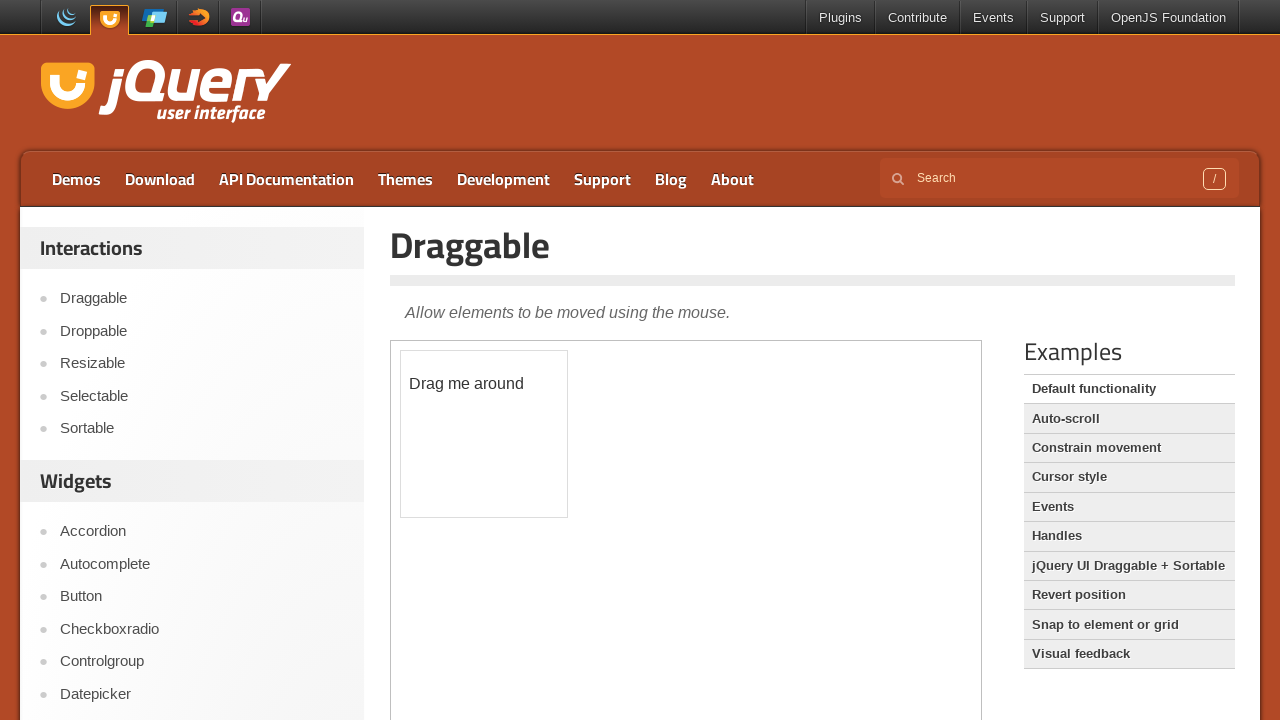

Retrieved bounding box of the draggable element
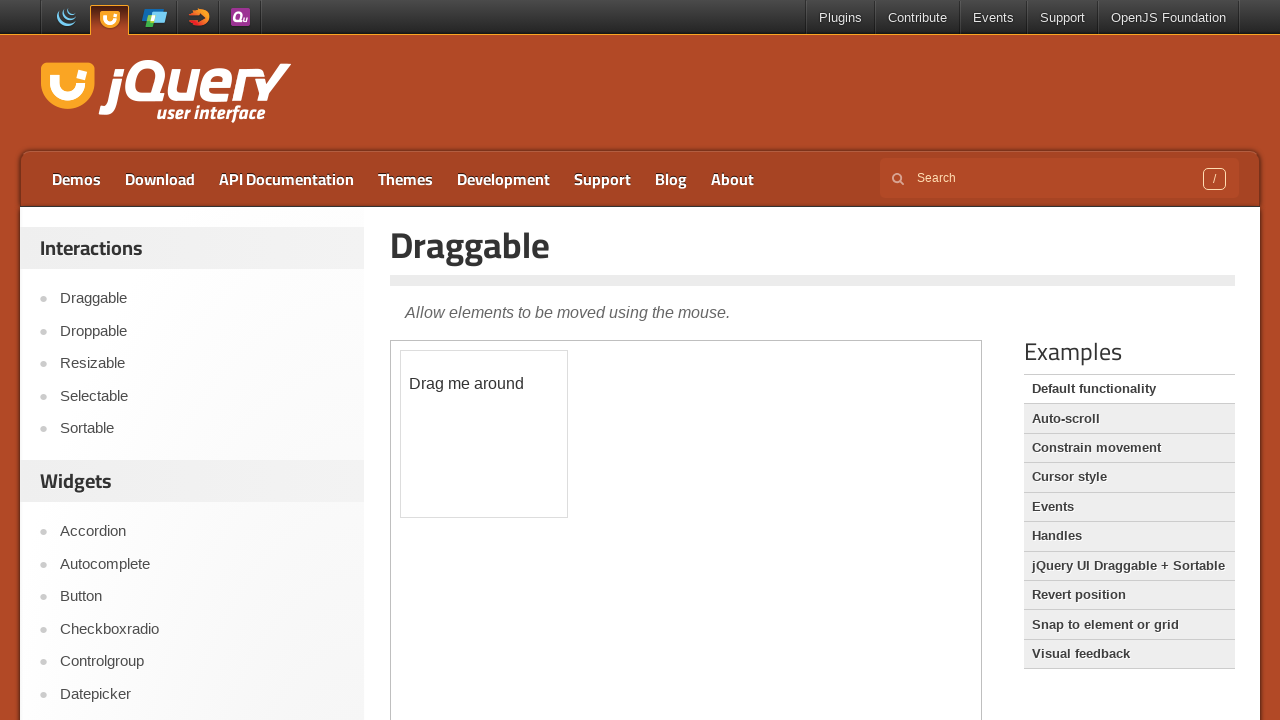

Moved mouse to center of draggable element at (484, 434)
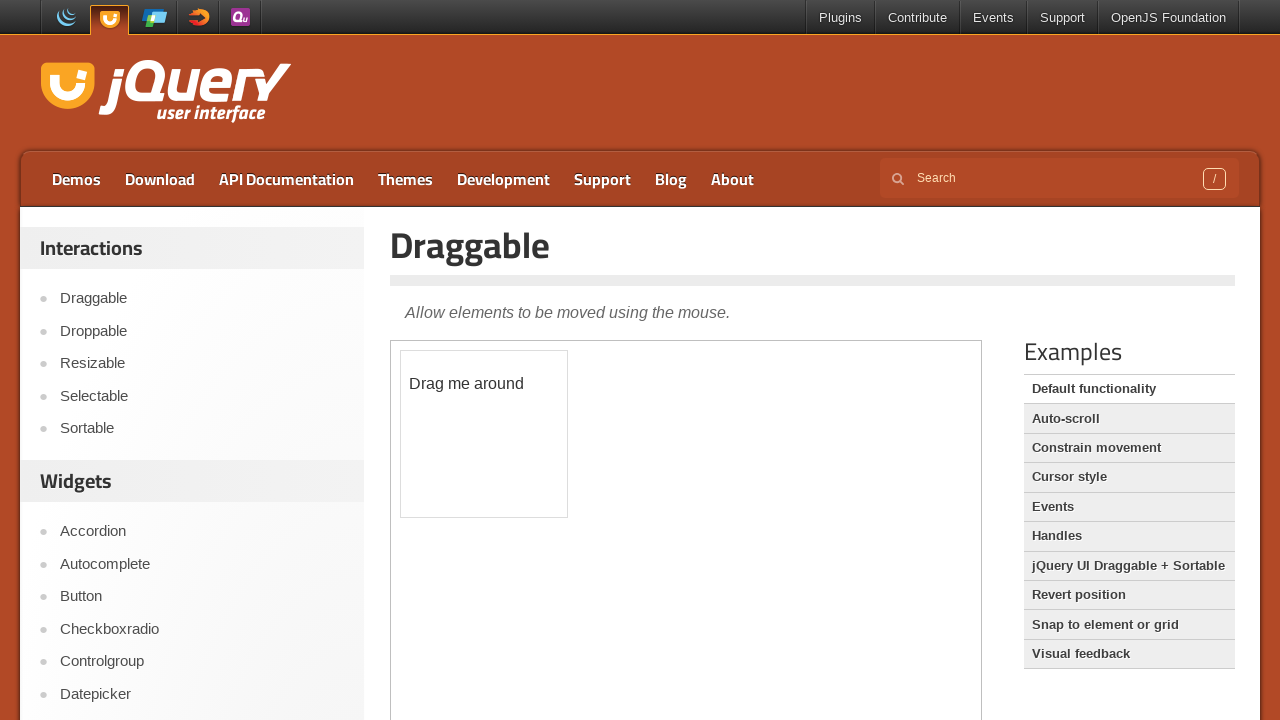

Pressed mouse button down to start dragging at (484, 434)
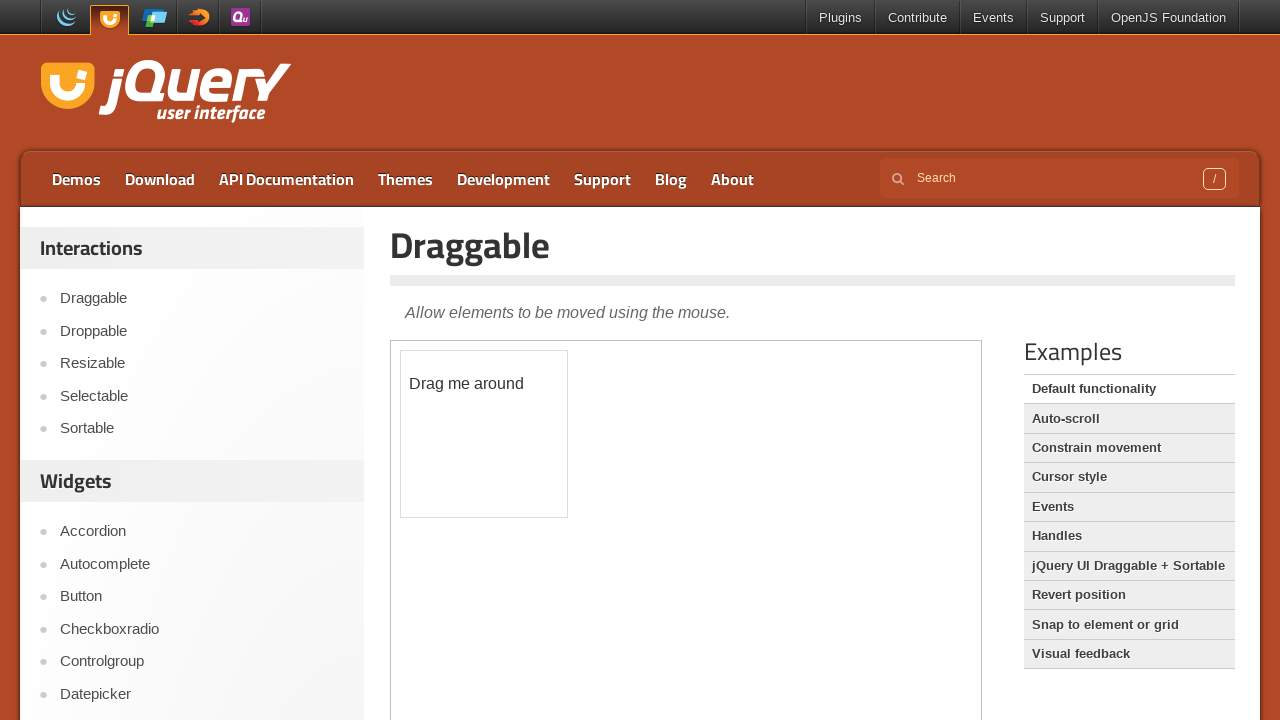

Dragged element 100 pixels right and 100 pixels down at (584, 534)
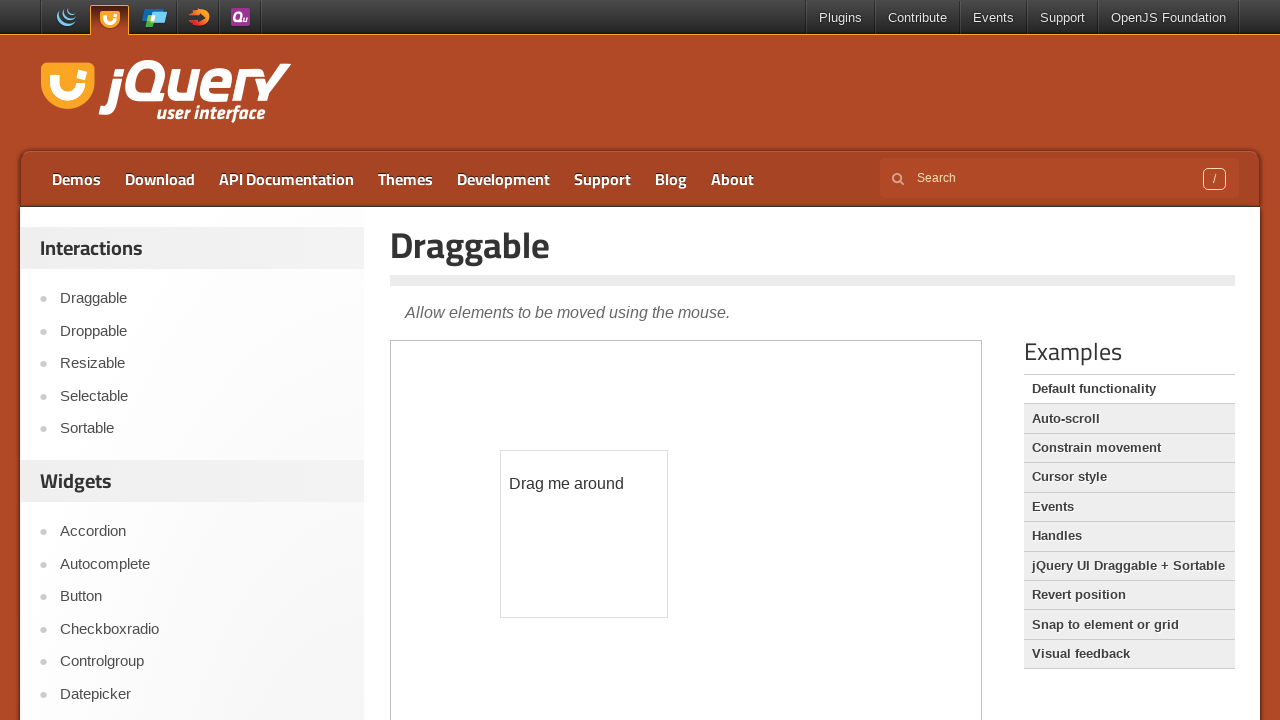

Released mouse button to complete the drag operation at (584, 534)
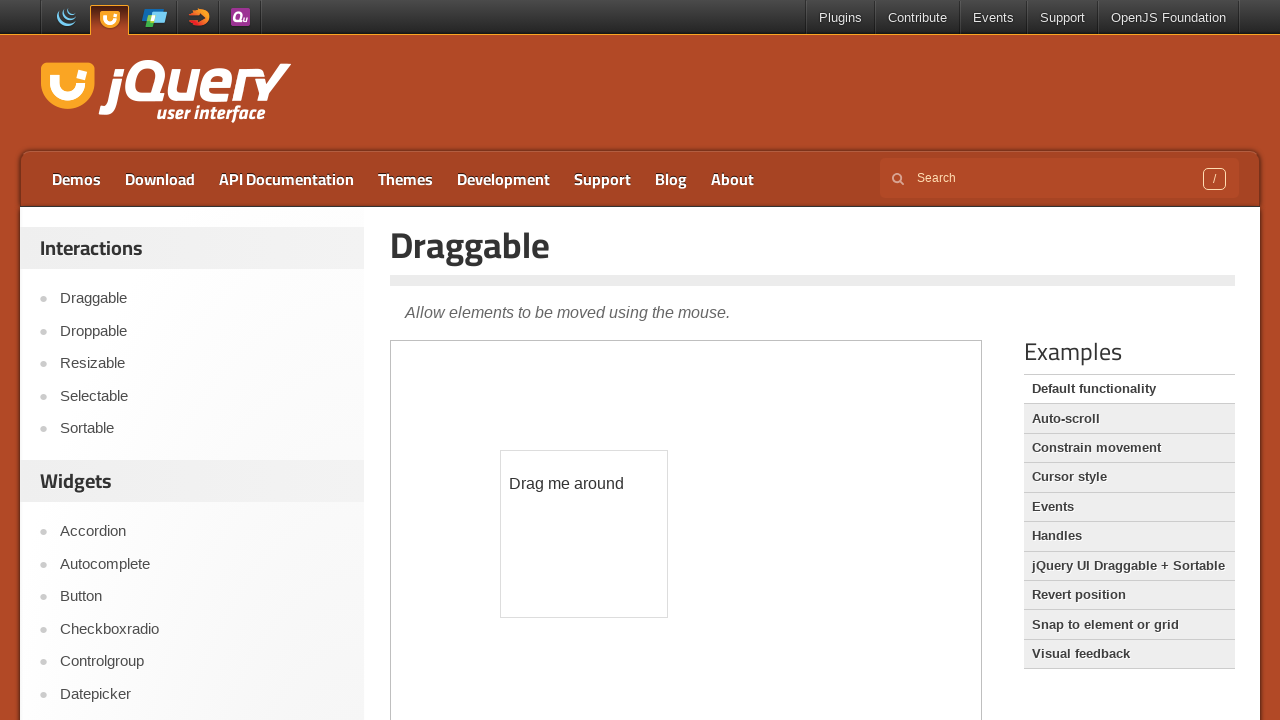

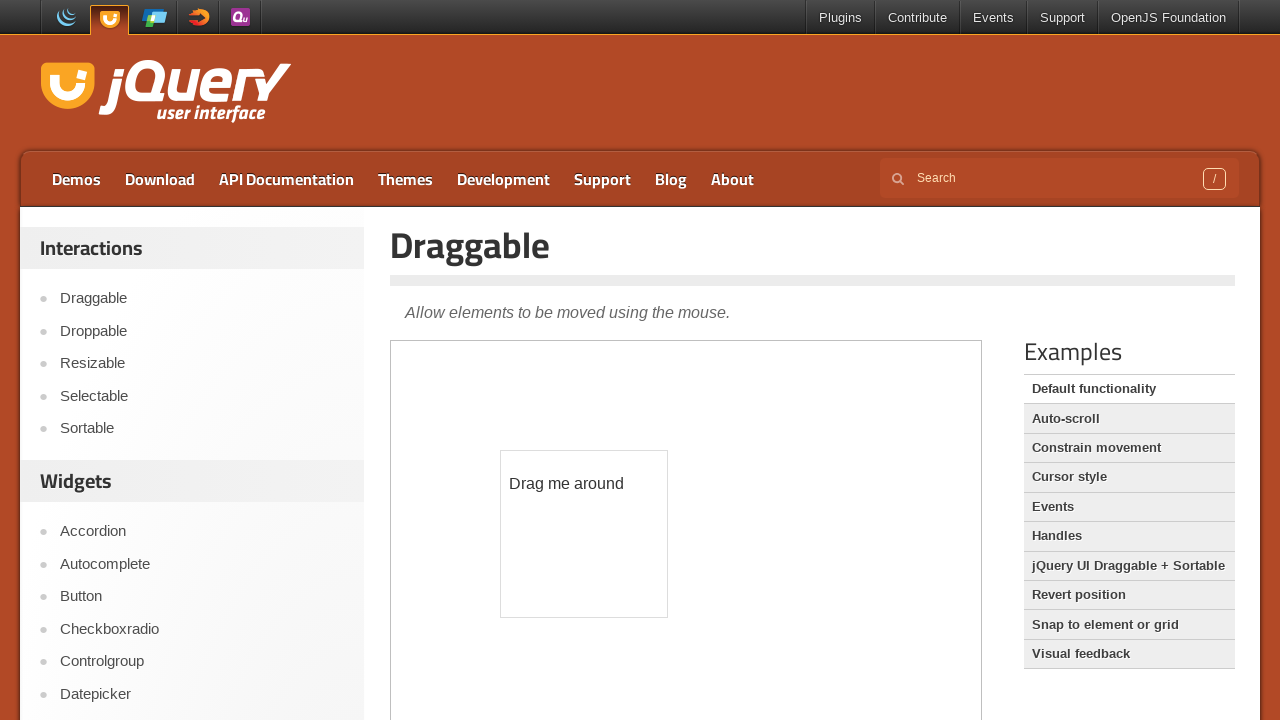